Navigates to an automation practice page and locates all footer links to verify they are present and accessible

Starting URL: https://rahulshettyacademy.com/AutomationPractice/

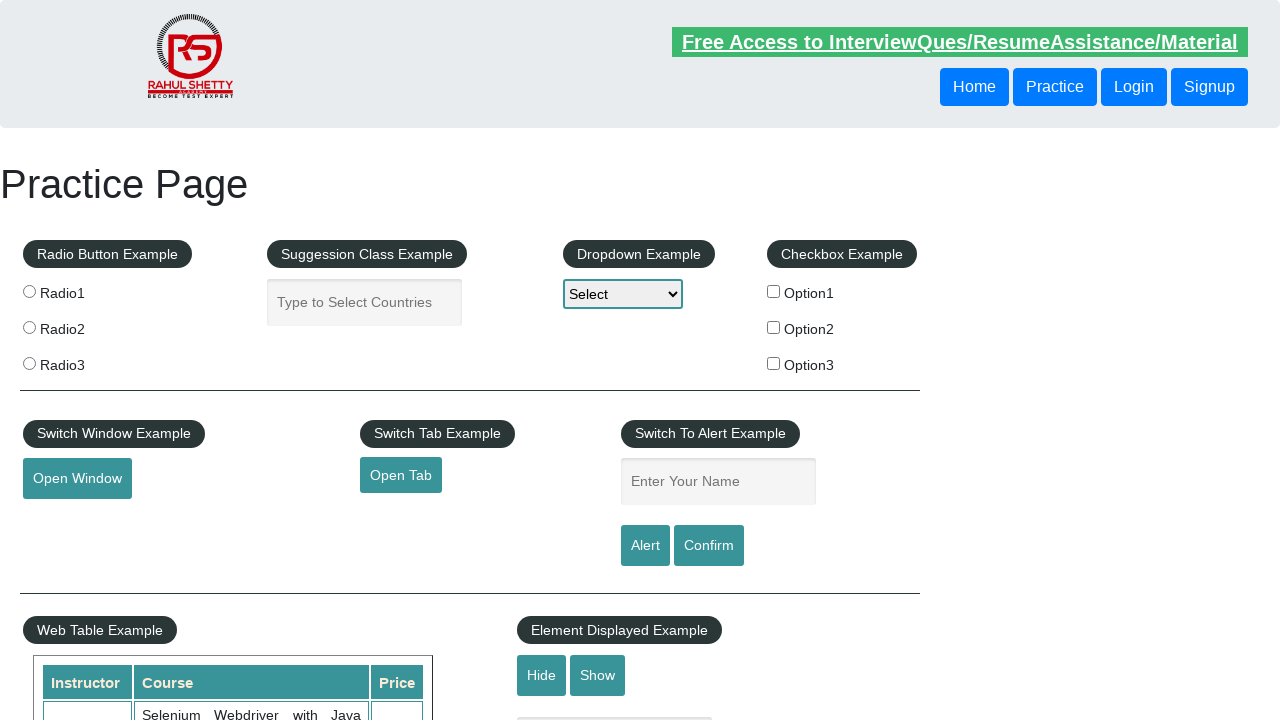

Navigated to automation practice page
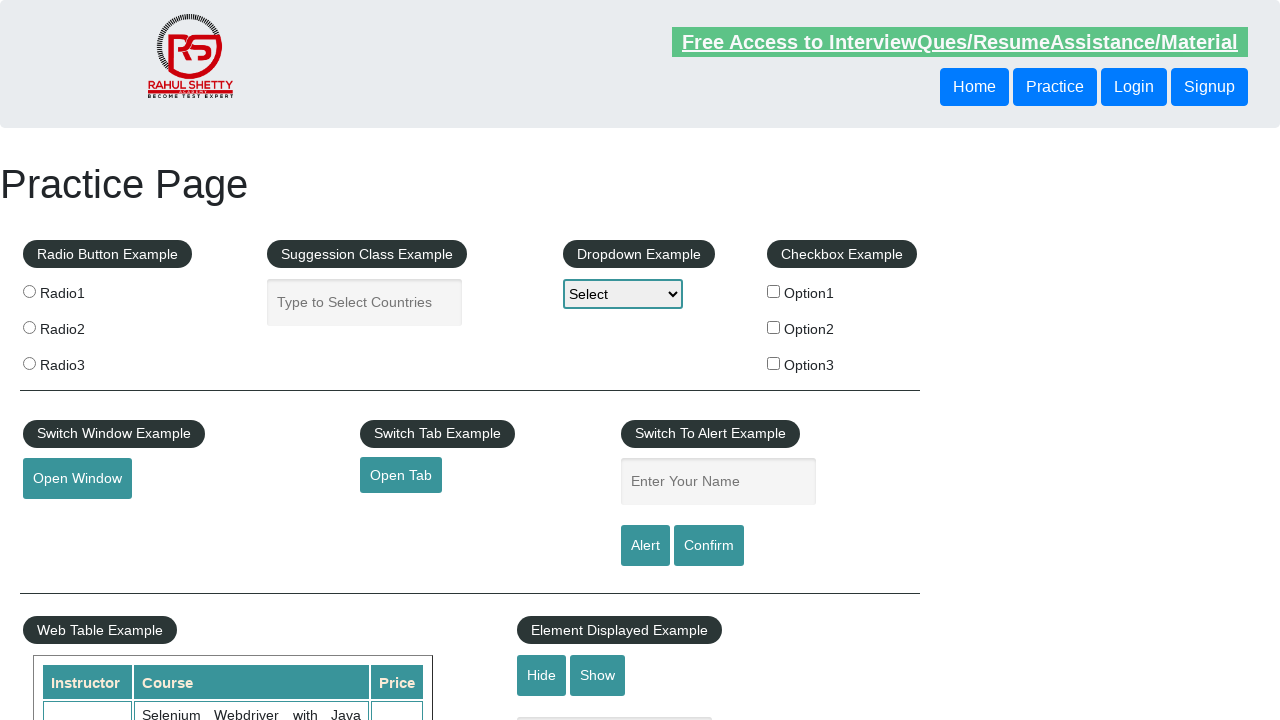

Located all footer links
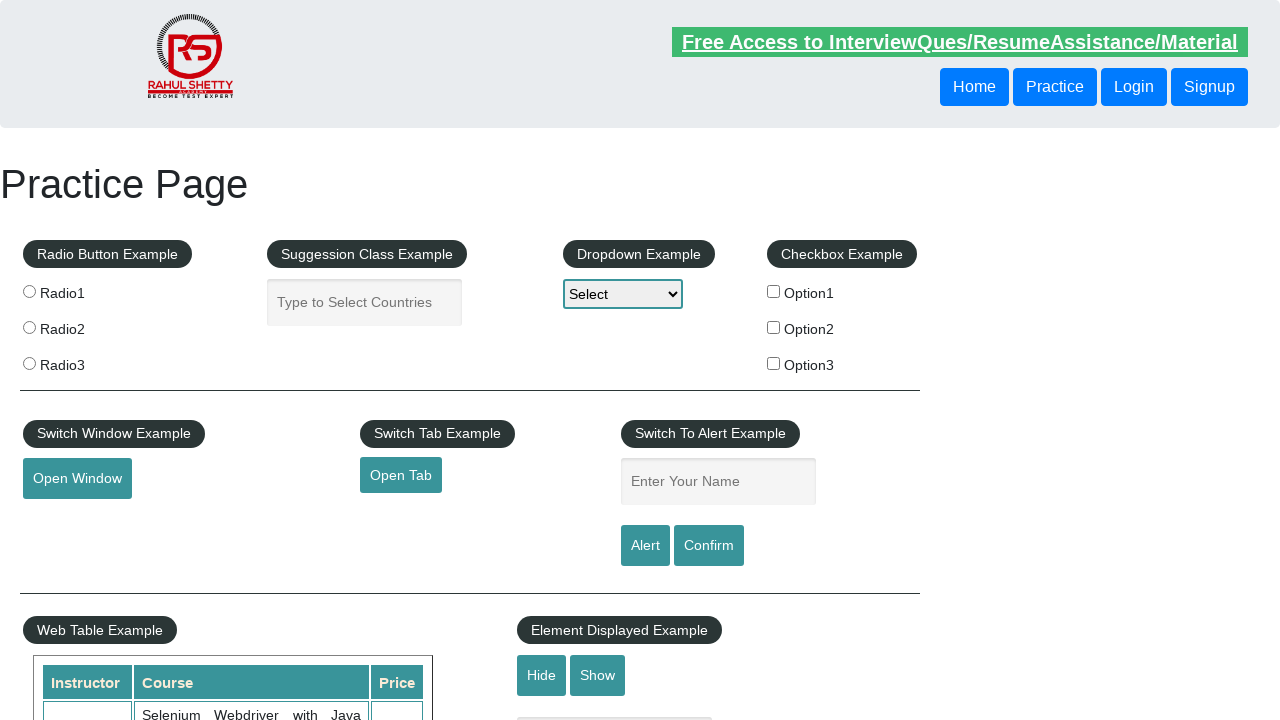

Verified 16 footer links are present
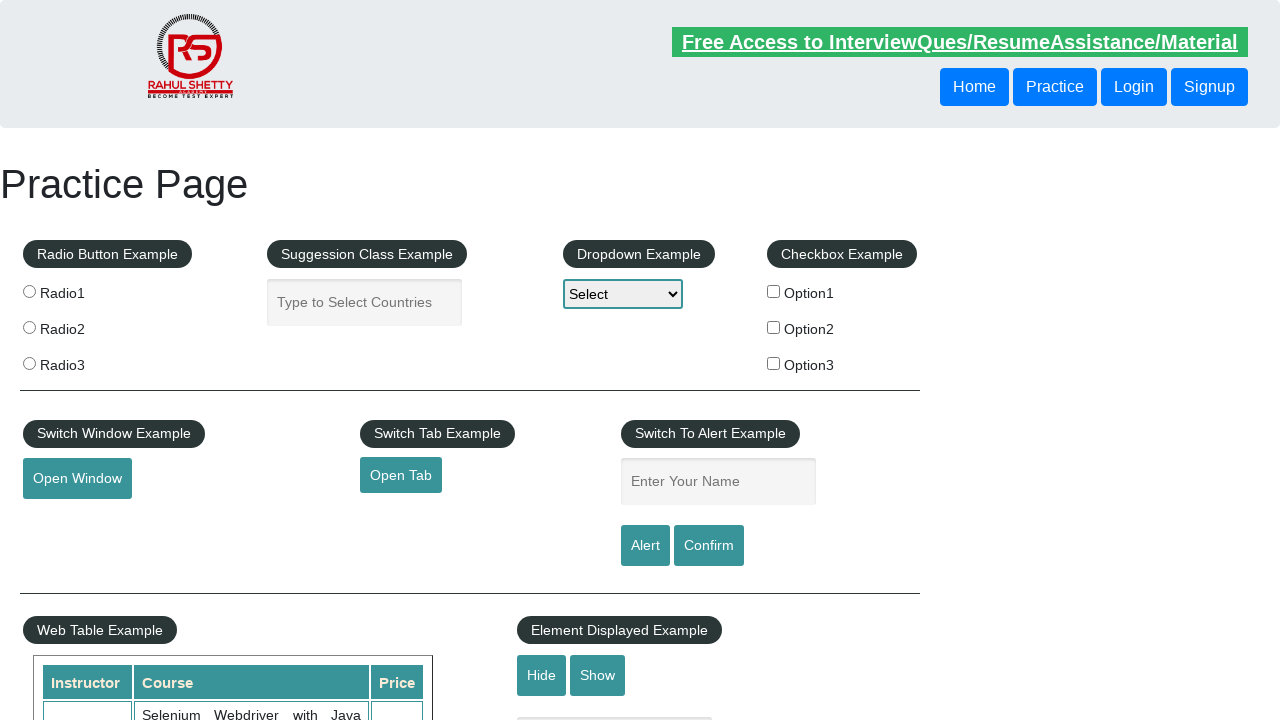

Verified footer link 'REST API' has valid href: http://www.restapitutorial.com/
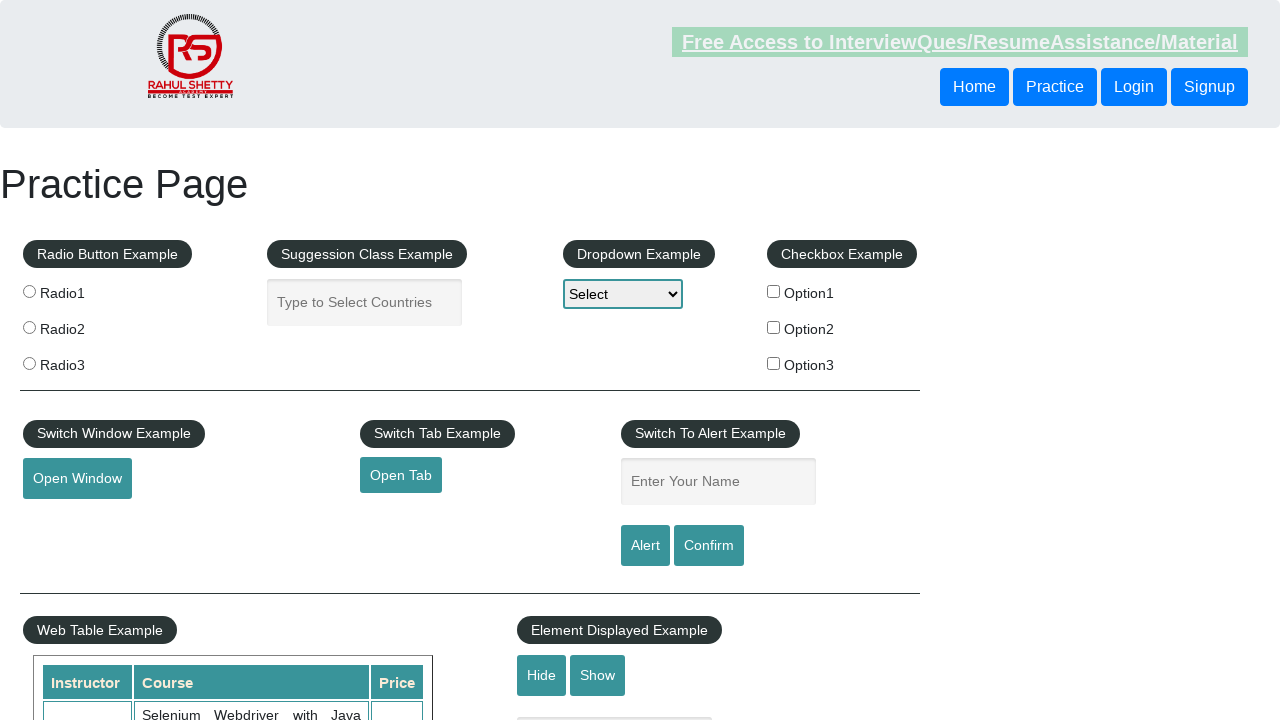

Verified footer link 'SoapUI' has valid href: https://www.soapui.org/
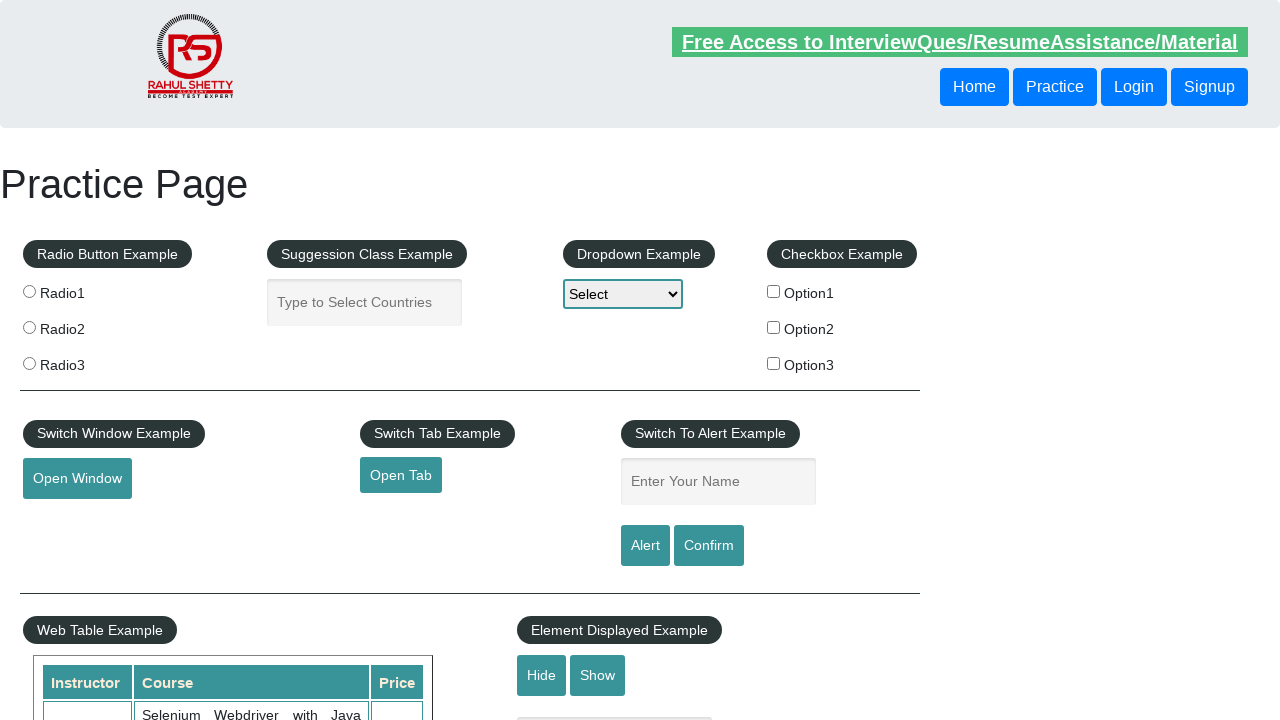

Verified footer link 'Appium' has valid href: https://courses.rahulshettyacademy.com/p/appium-tutorial
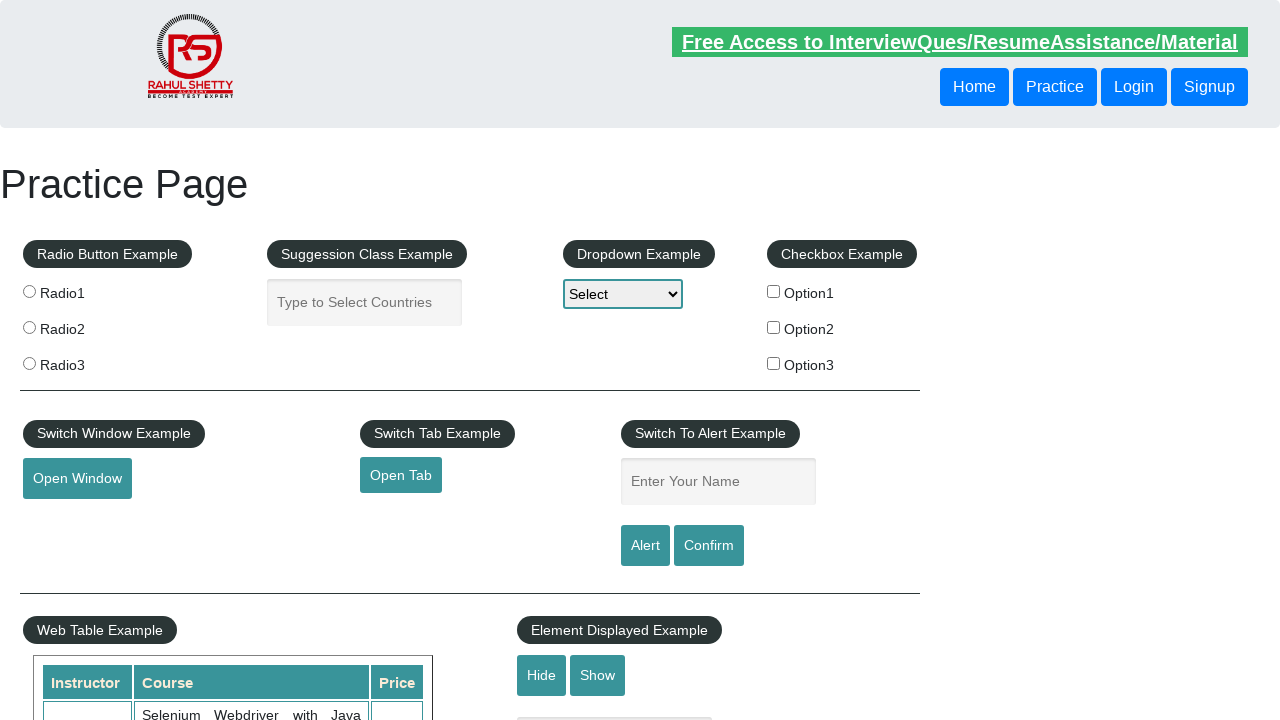

Verified footer link 'JMeter' has valid href: https://jmeter.apache.org/
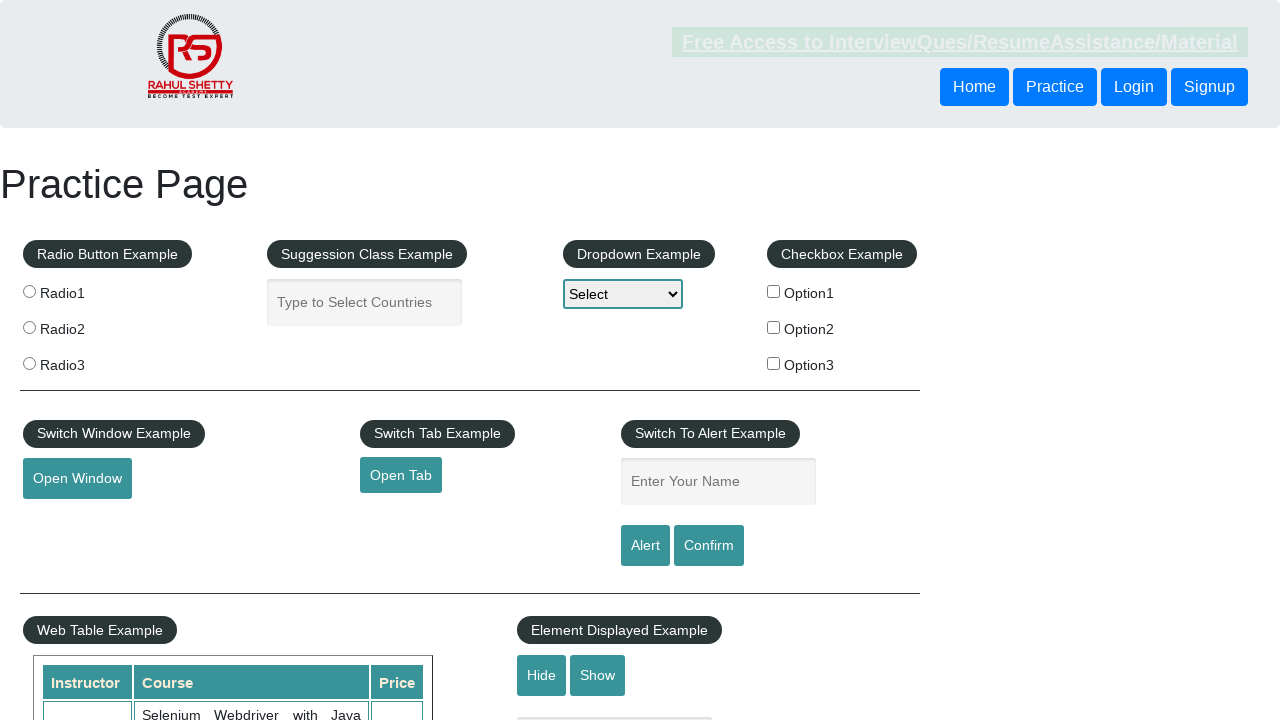

Verified footer link 'Broken Link' has valid href: https://rahulshettyacademy.com/brokenlink
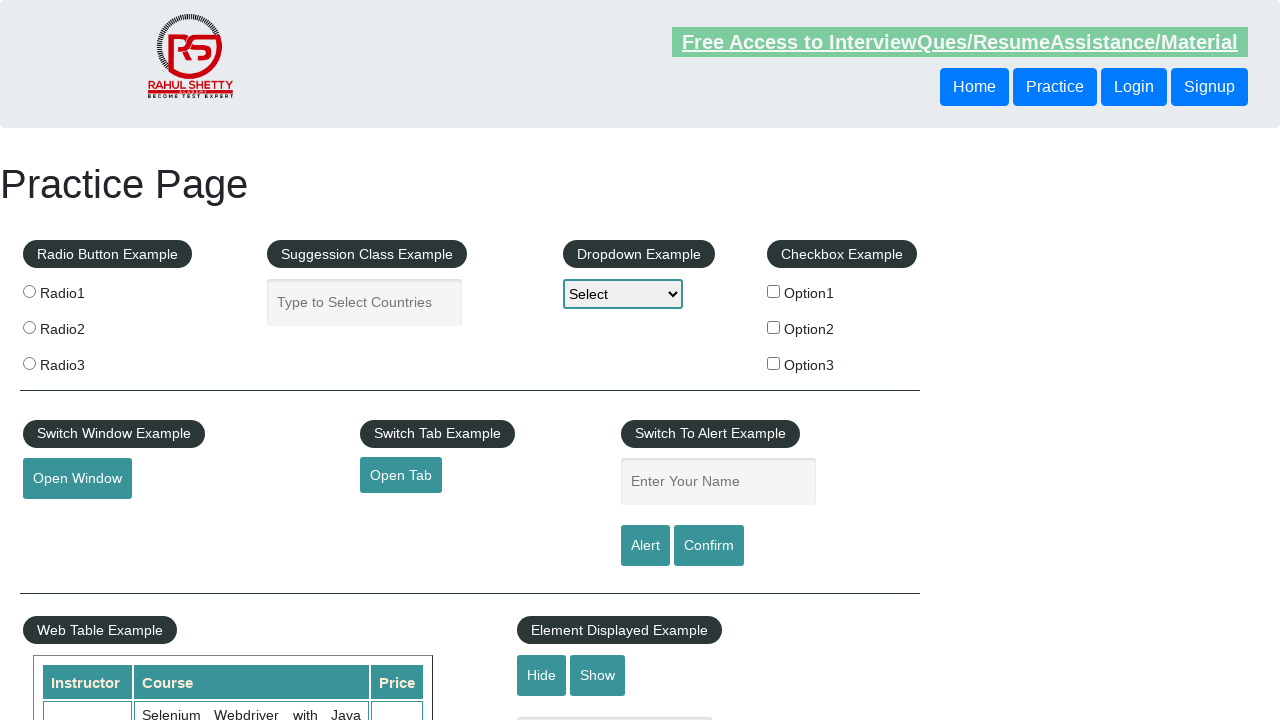

Verified footer link 'Dummy Content for Testing.' has valid href: #
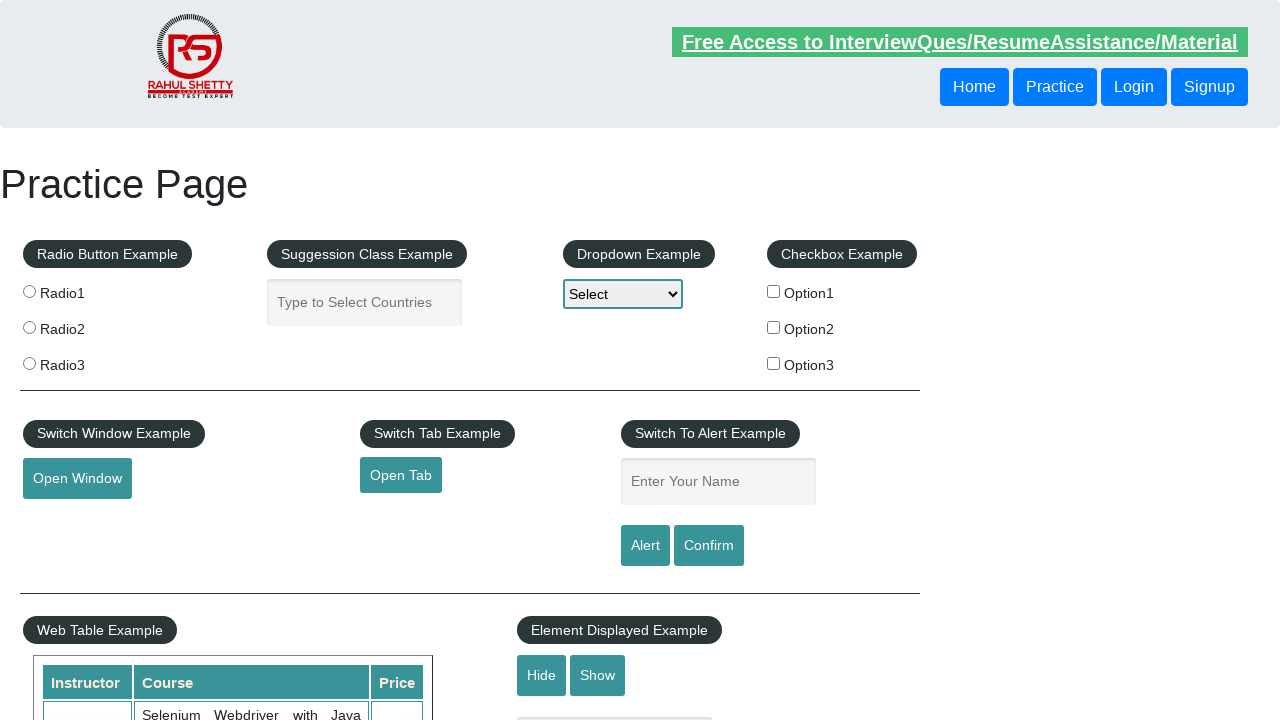

Verified footer link 'Dummy Content for Testing.' has valid href: #
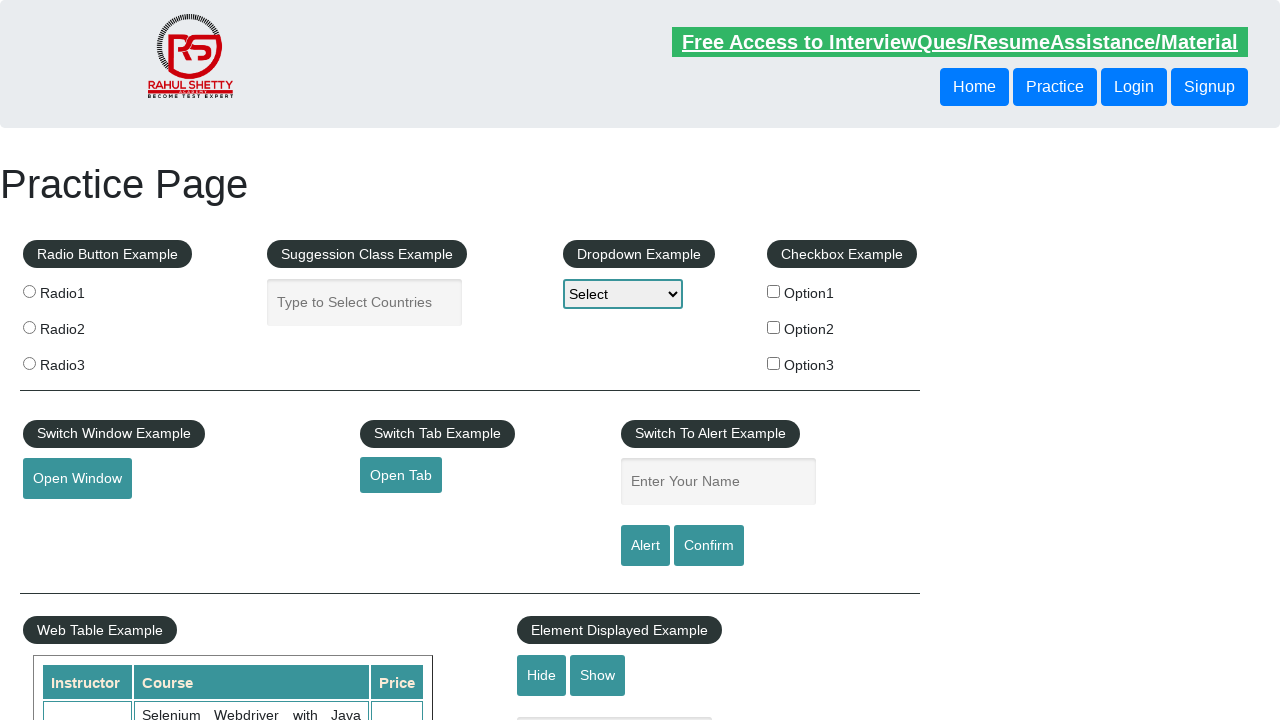

Verified footer link 'Dummy Content for Testing.' has valid href: #
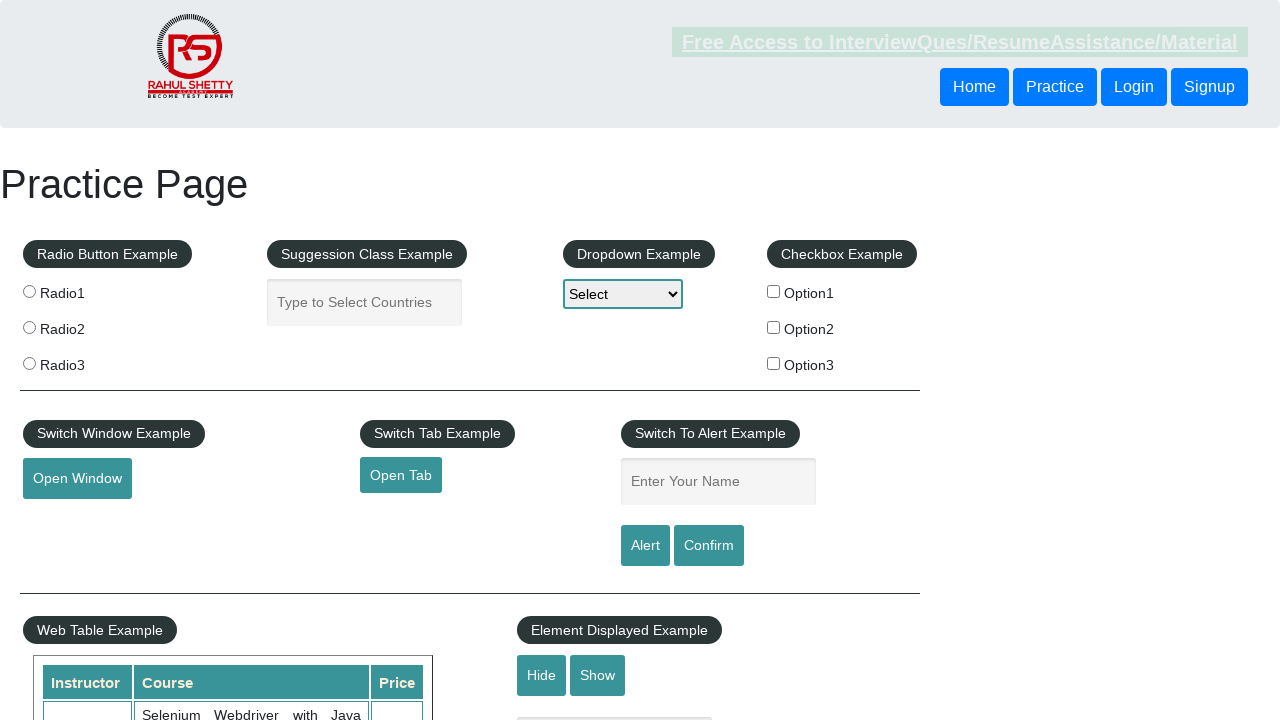

Verified footer link 'Dummy Content for Testing.' has valid href: #
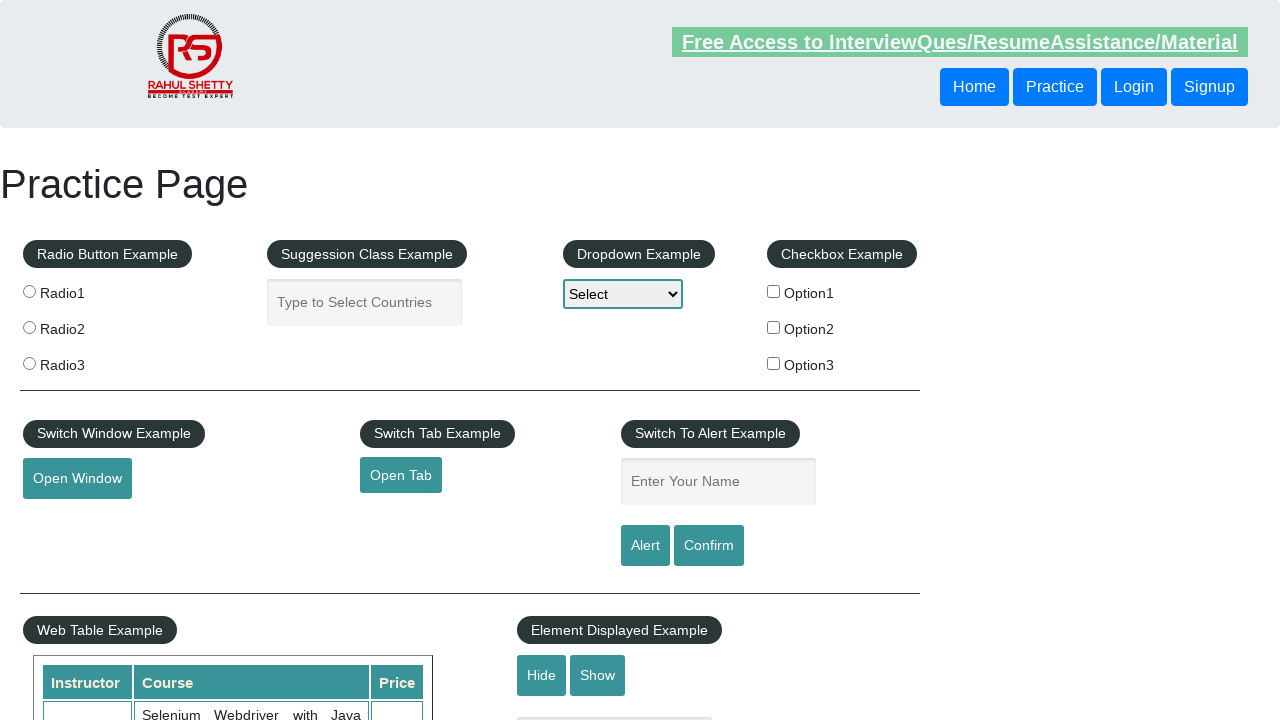

Verified footer link 'Dummy Content for Testing.' has valid href: #
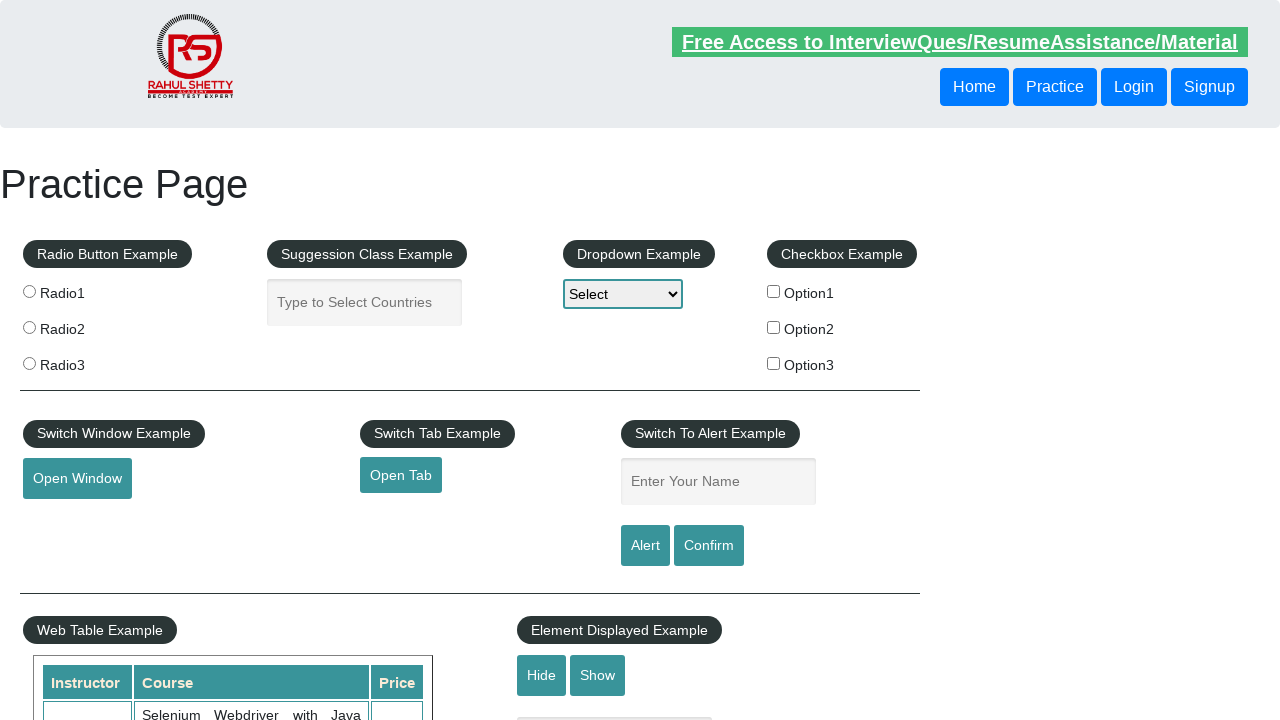

Verified footer link 'Dummy Content for Testing.' has valid href: #
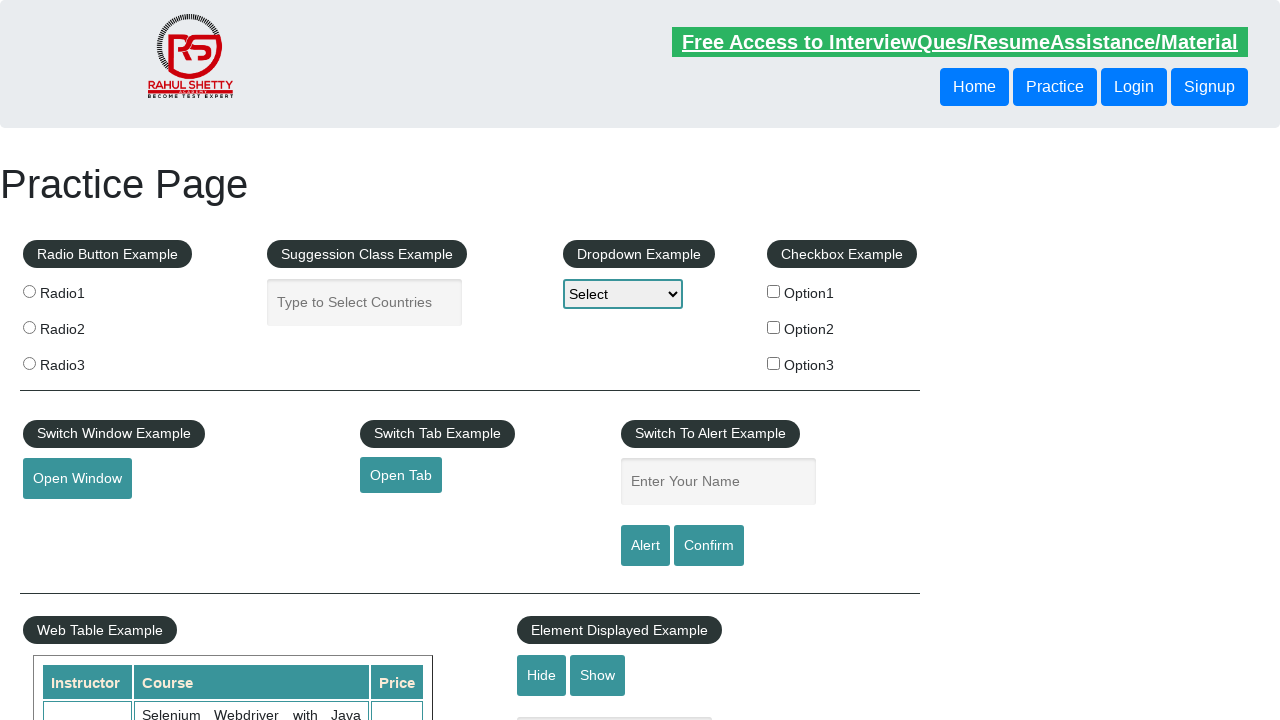

Verified footer link 'Dummy Content for Testing.' has valid href: #
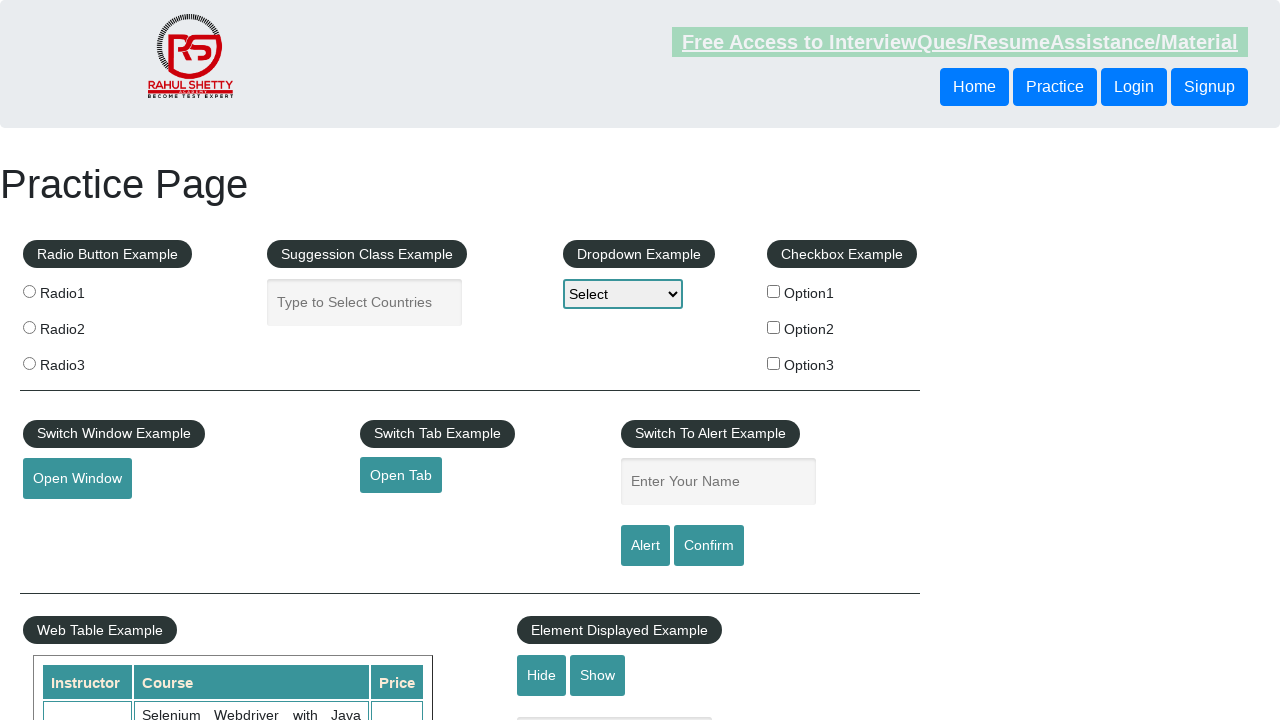

Verified footer link 'Facebook' has valid href: #
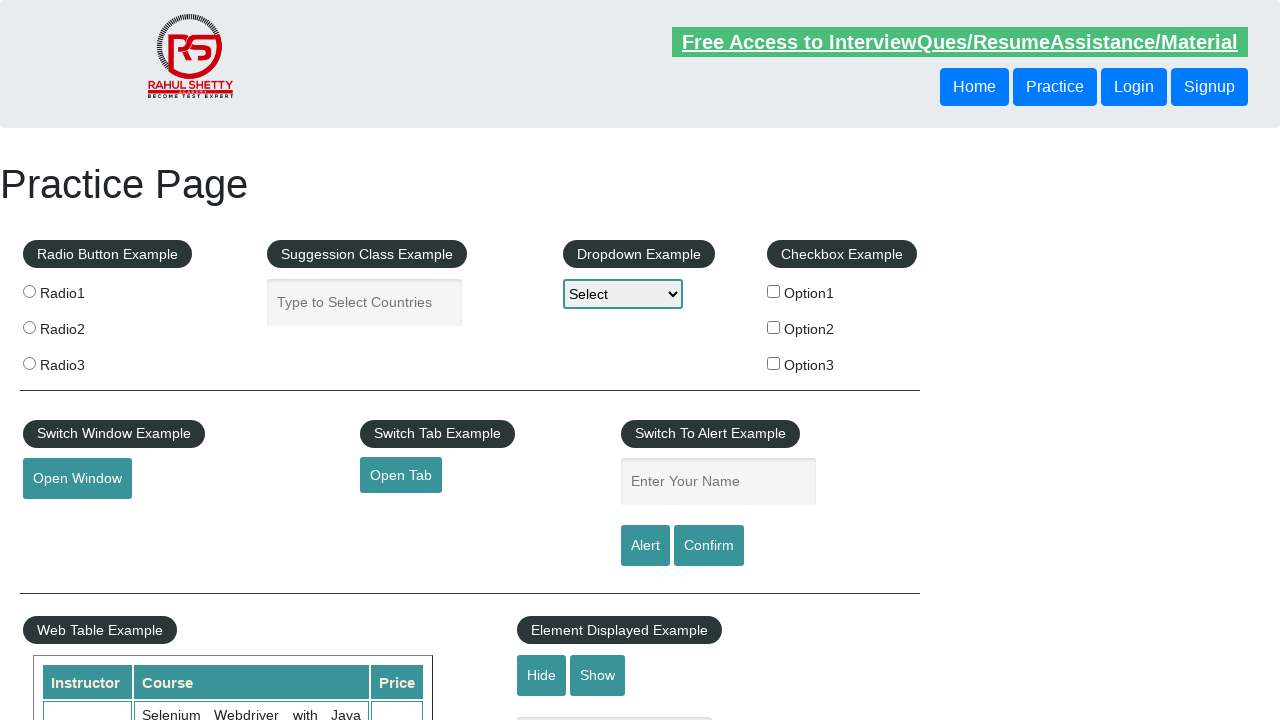

Verified footer link 'Twitter' has valid href: #
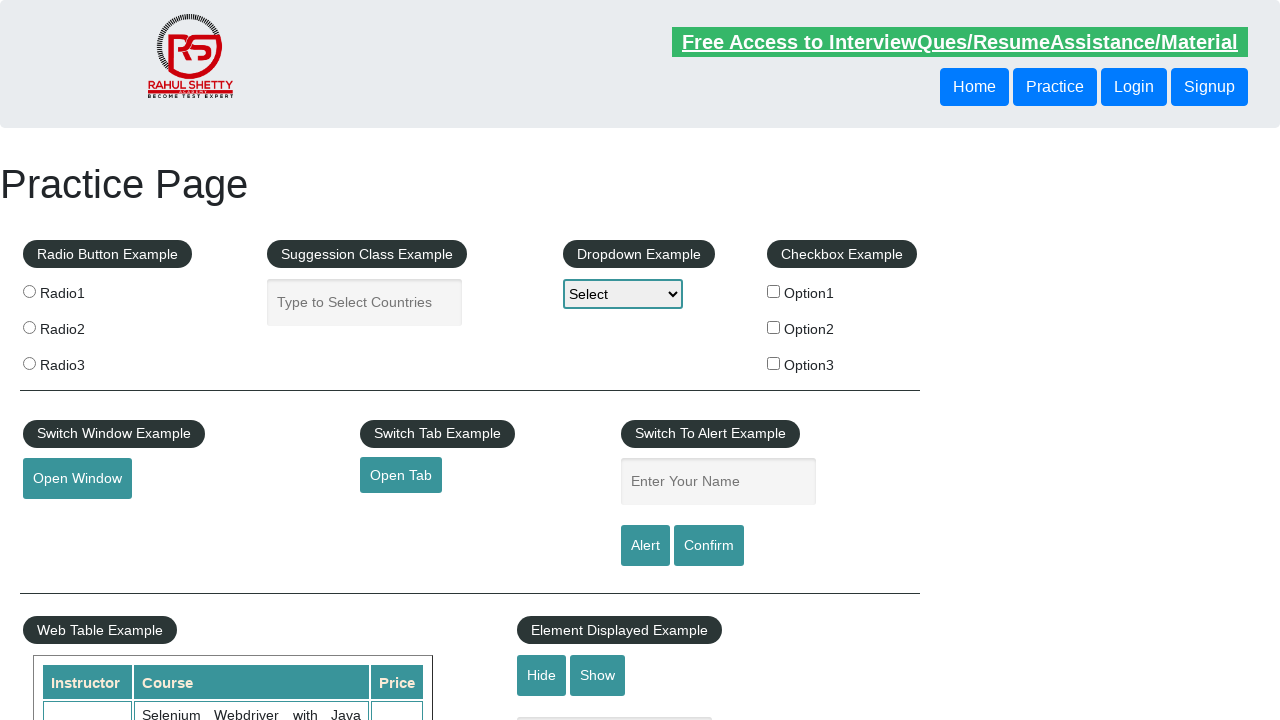

Verified footer link 'Google+' has valid href: #
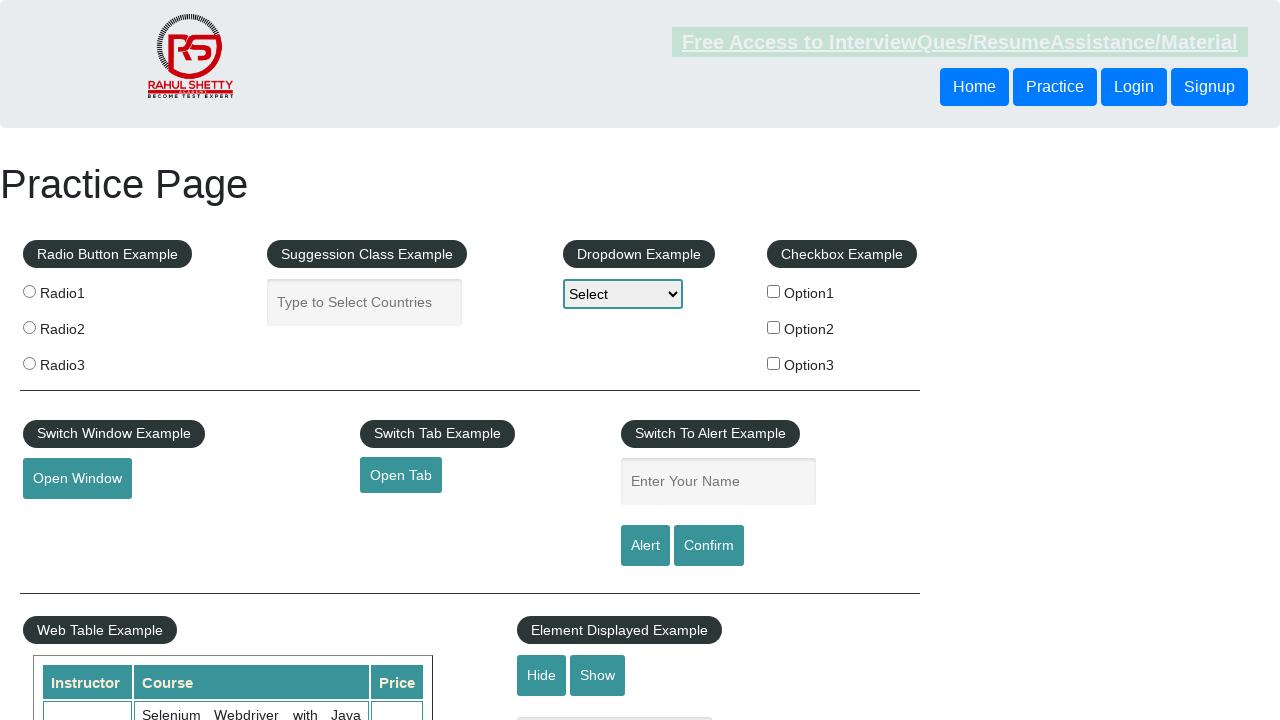

Verified footer link 'Youtube' has valid href: #
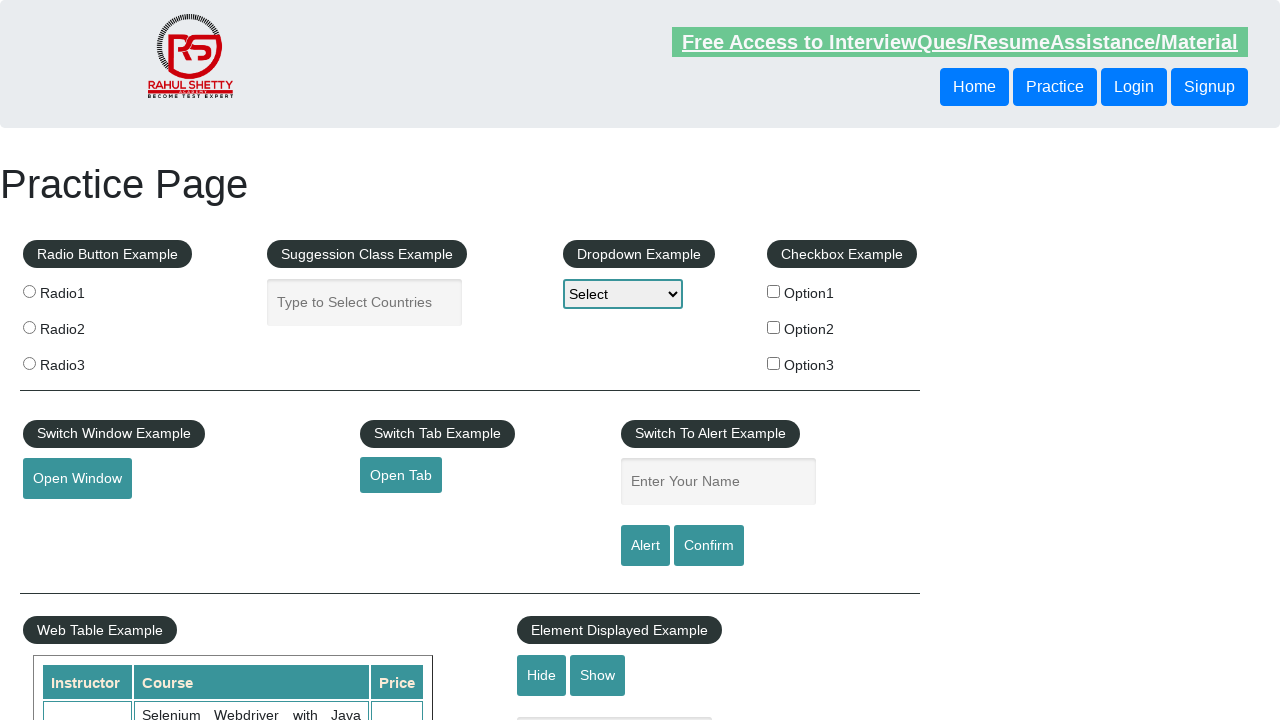

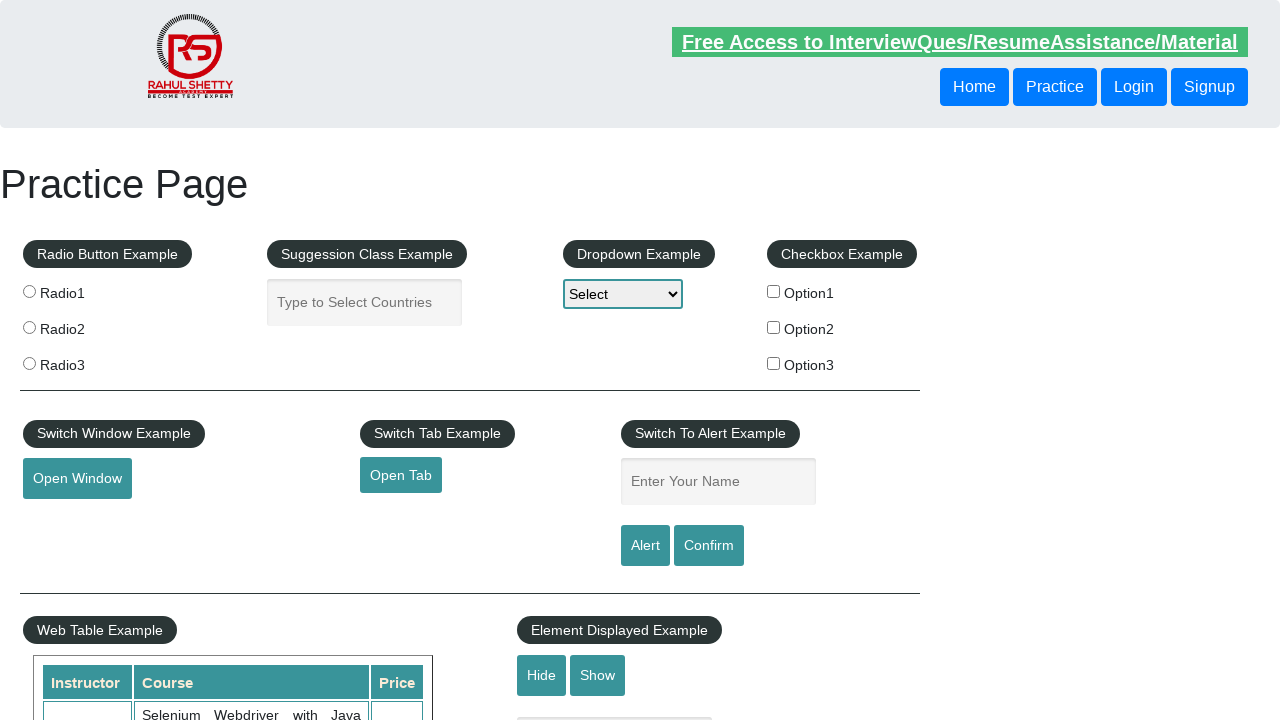